Tests the seventh FAQ accordion item by expanding it and verifying the answer text about order cancellation

Starting URL: https://qa-scooter.praktikum-services.ru/

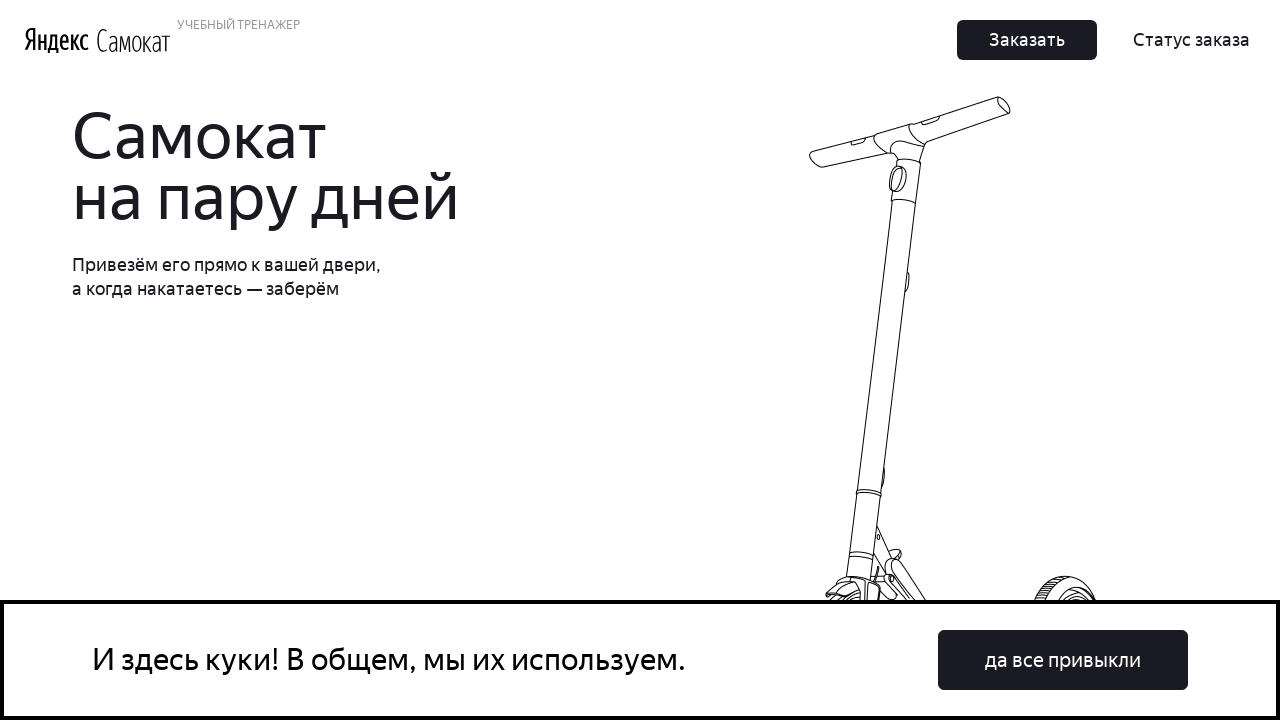

Scrolled seventh FAQ accordion item into view
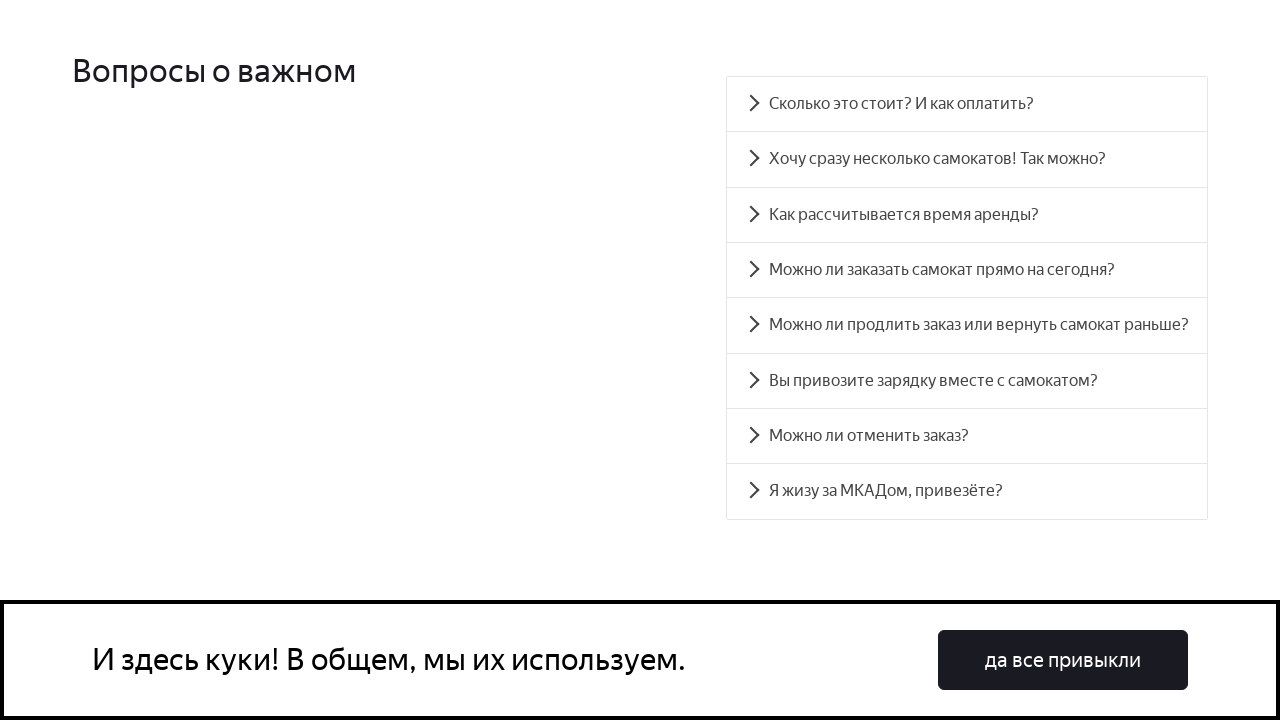

Clicked seventh accordion heading to expand it at (967, 436) on #accordion__heading-6
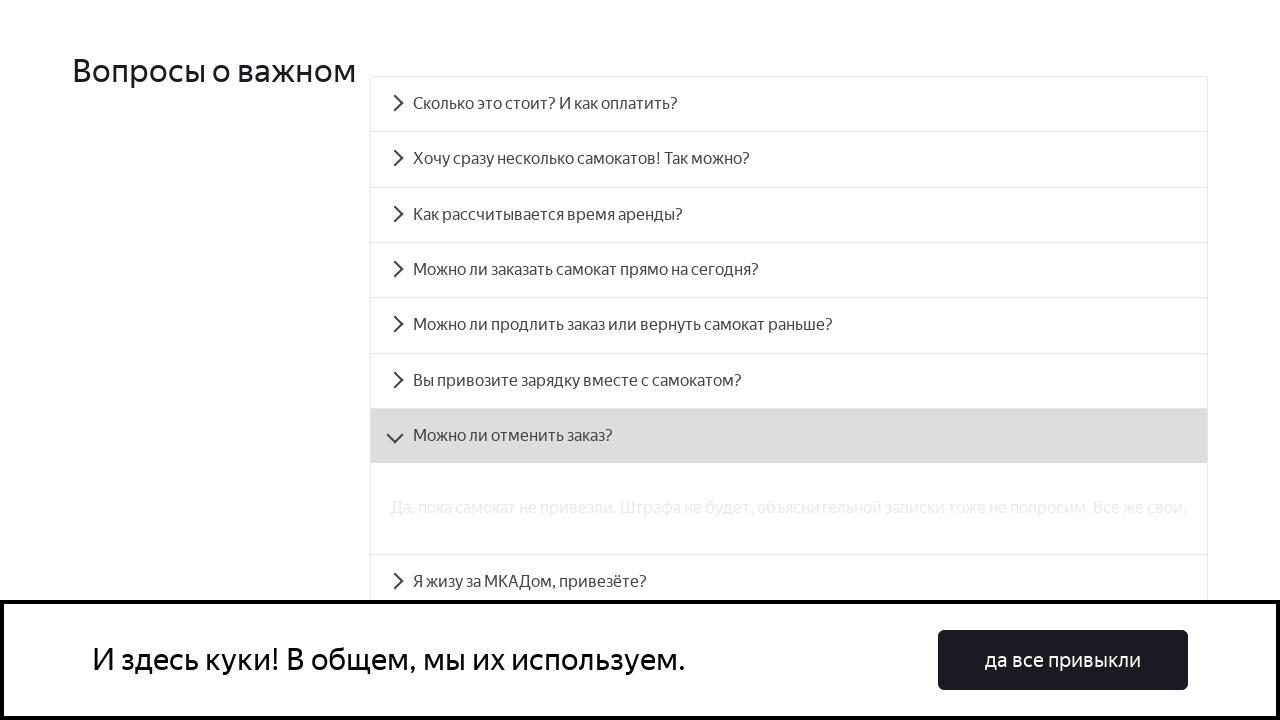

Verified order cancellation answer text is visible in expanded accordion panel
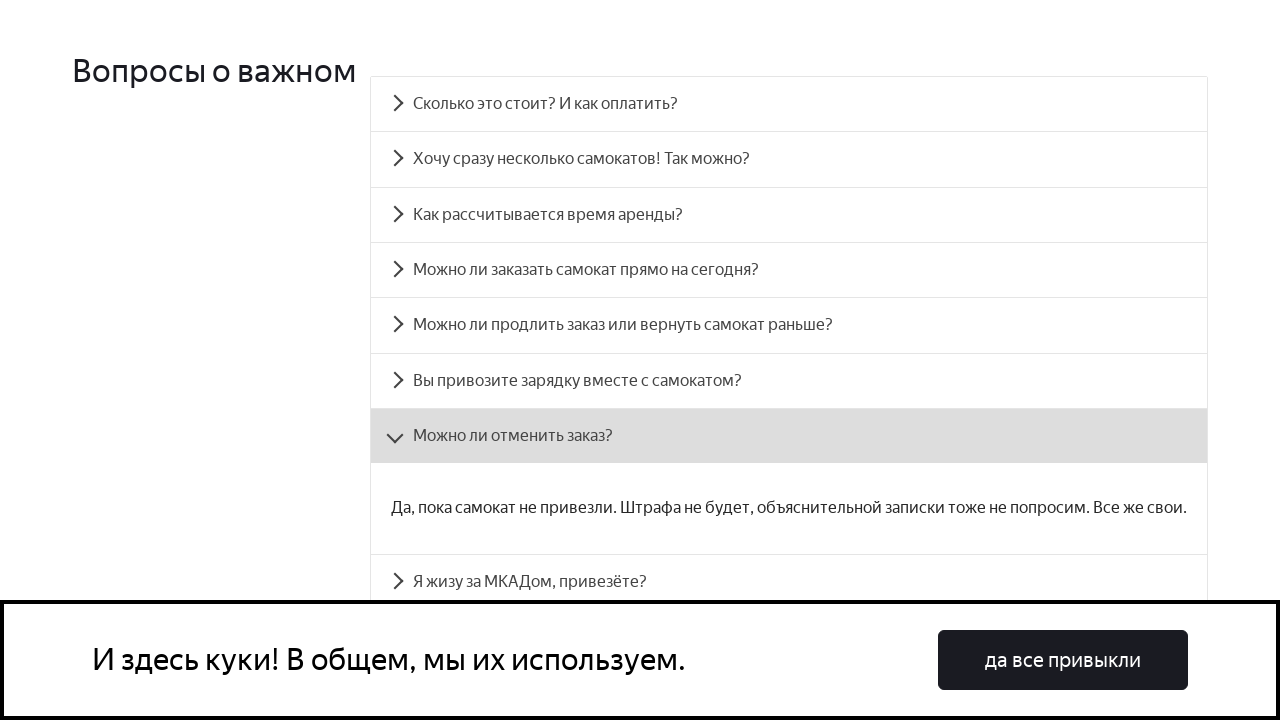

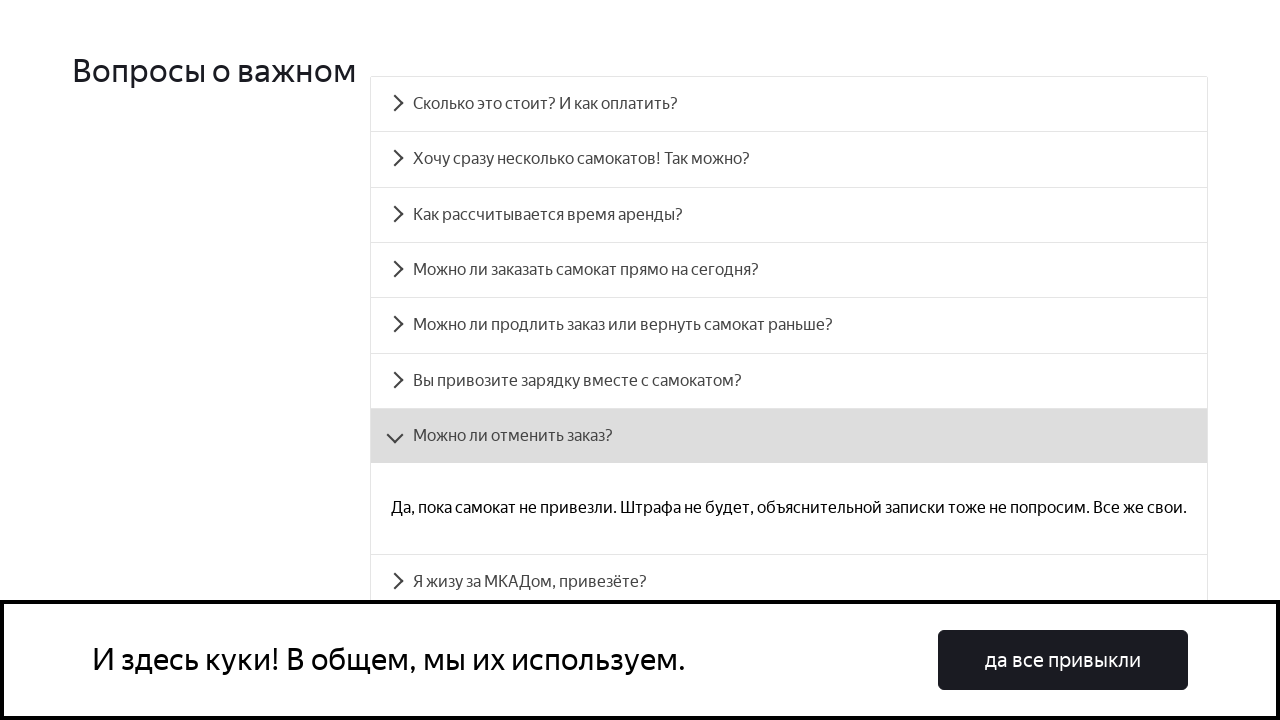